Tests the selectable grid functionality by switching to the grid tab and clicking the first grid item to verify it becomes active.

Starting URL: https://demoqa.com/selectable

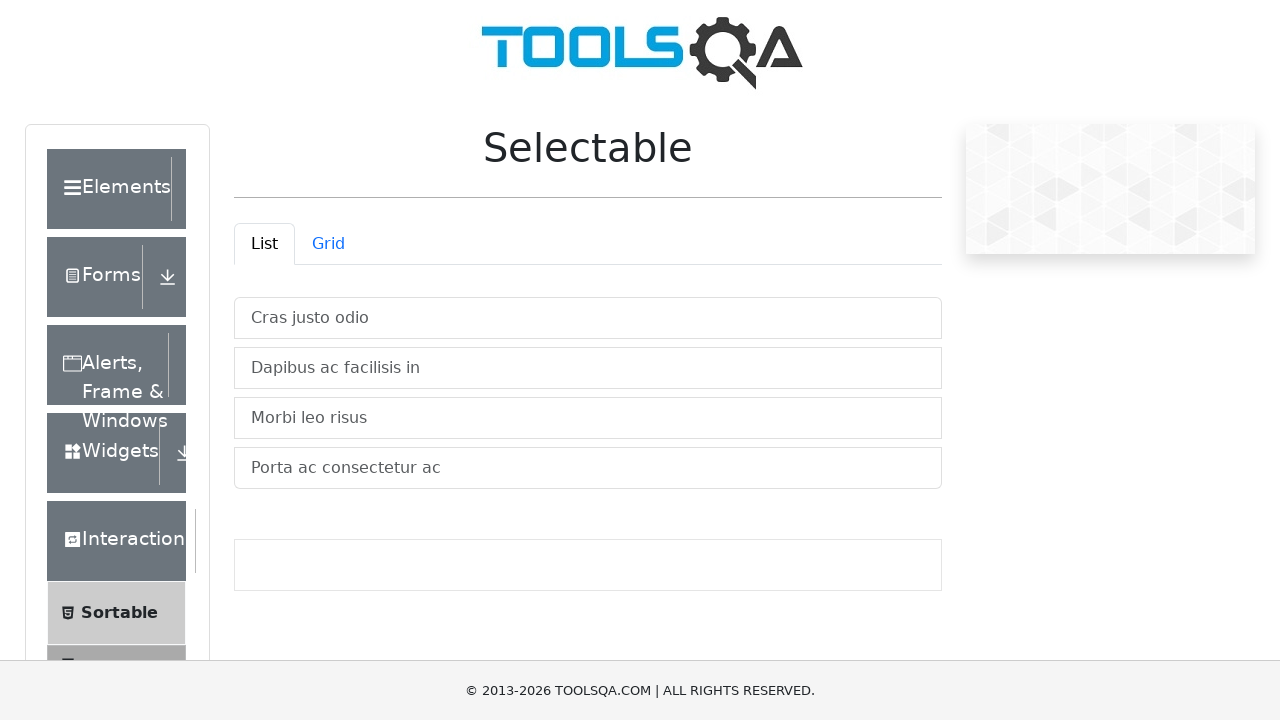

Clicked on the Grid tab to switch to grid view at (328, 244) on #demo-tab-grid
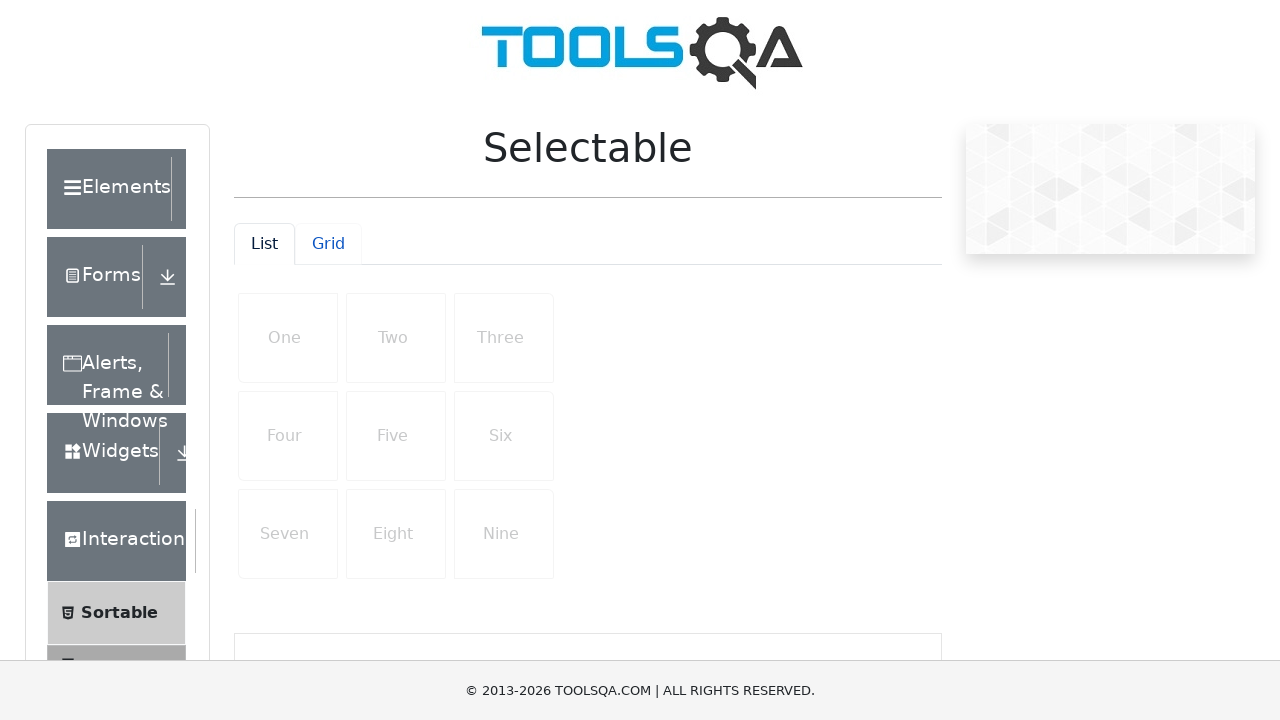

Located the first grid item
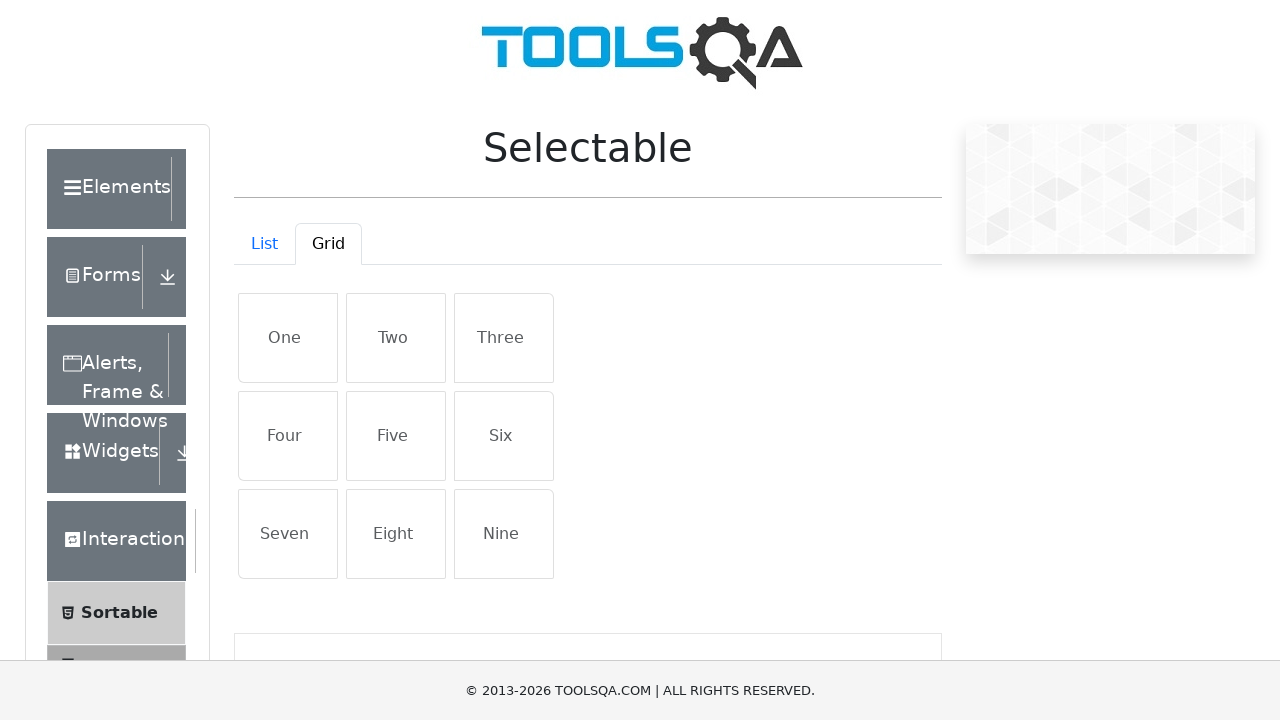

First grid item became visible
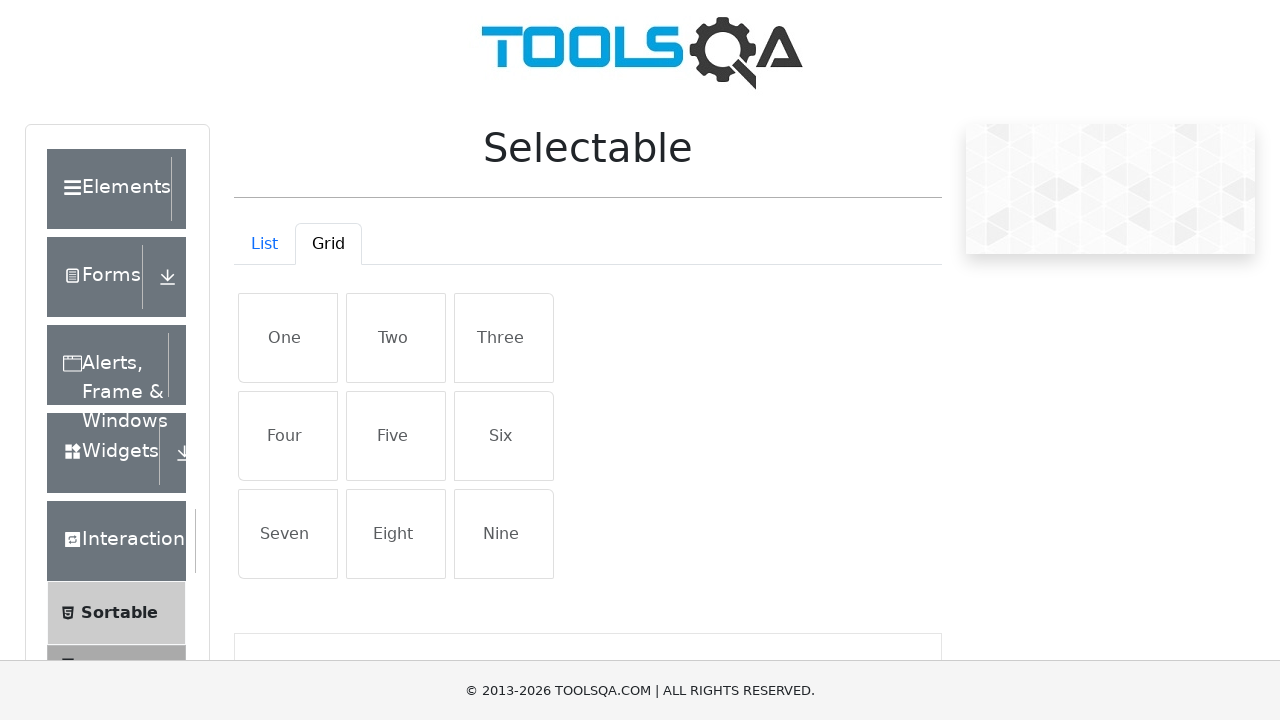

Clicked on the first grid item to make it active at (288, 338) on #row1>li >> nth=0
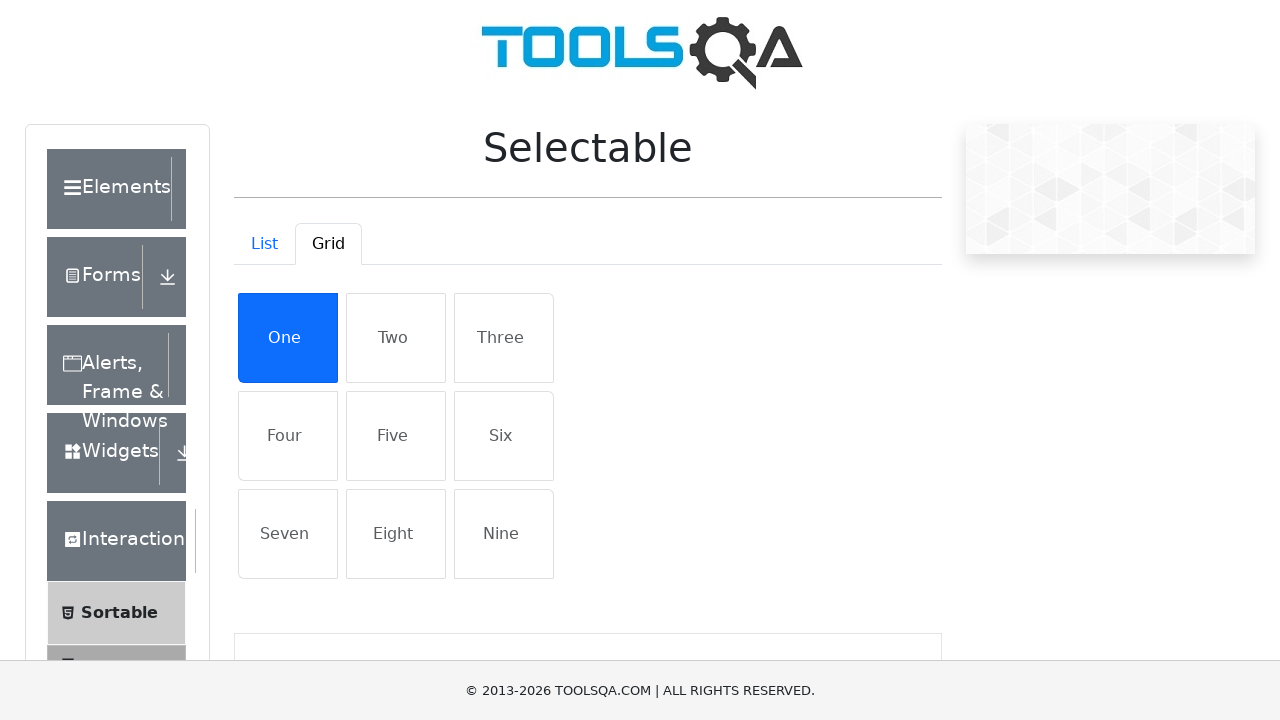

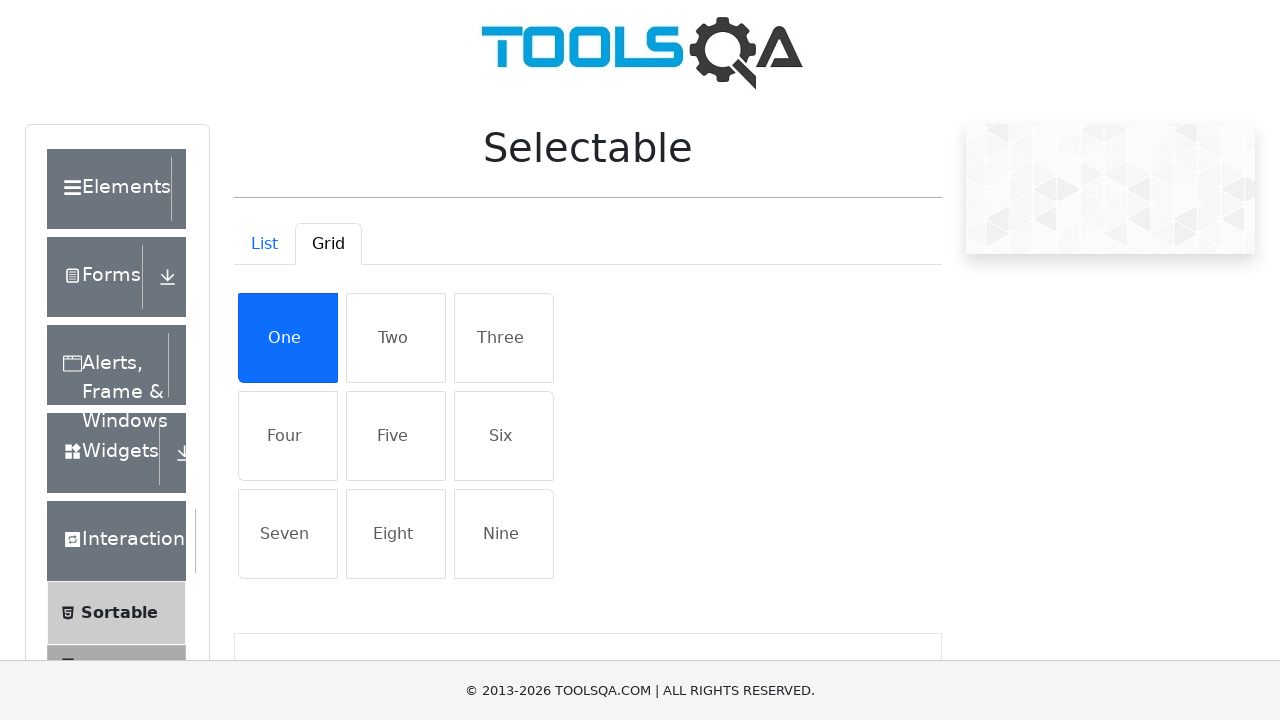